Tests an e-commerce flow by adding specific vegetables to cart, proceeding to checkout, and applying a promo code

Starting URL: https://rahulshettyacademy.com/seleniumPractise/#/

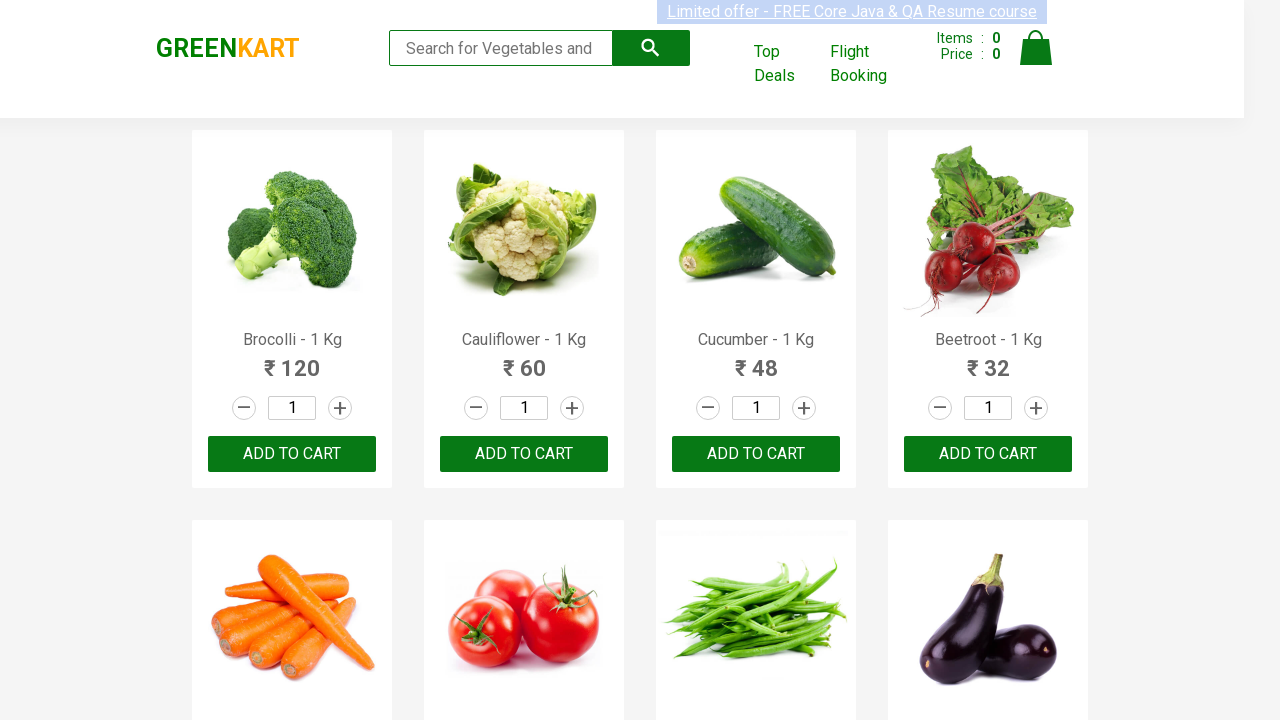

Waited for products to load on the e-commerce page
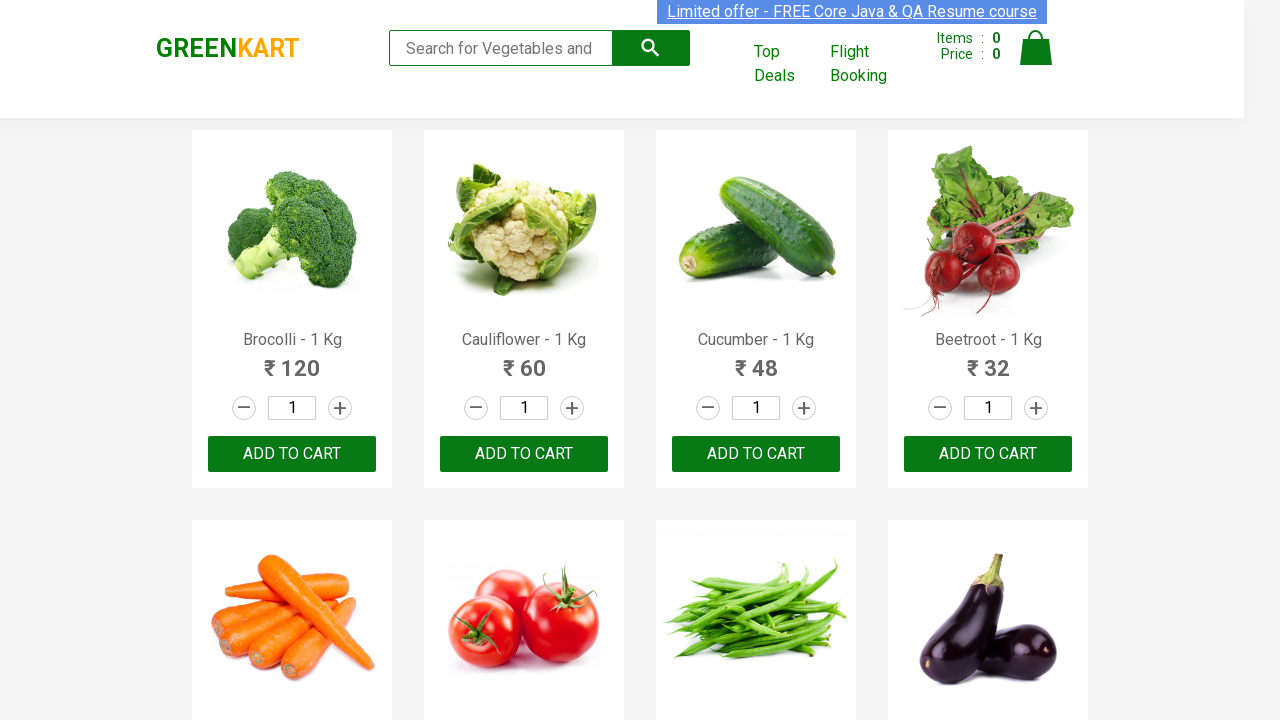

Retrieved all product elements from the page
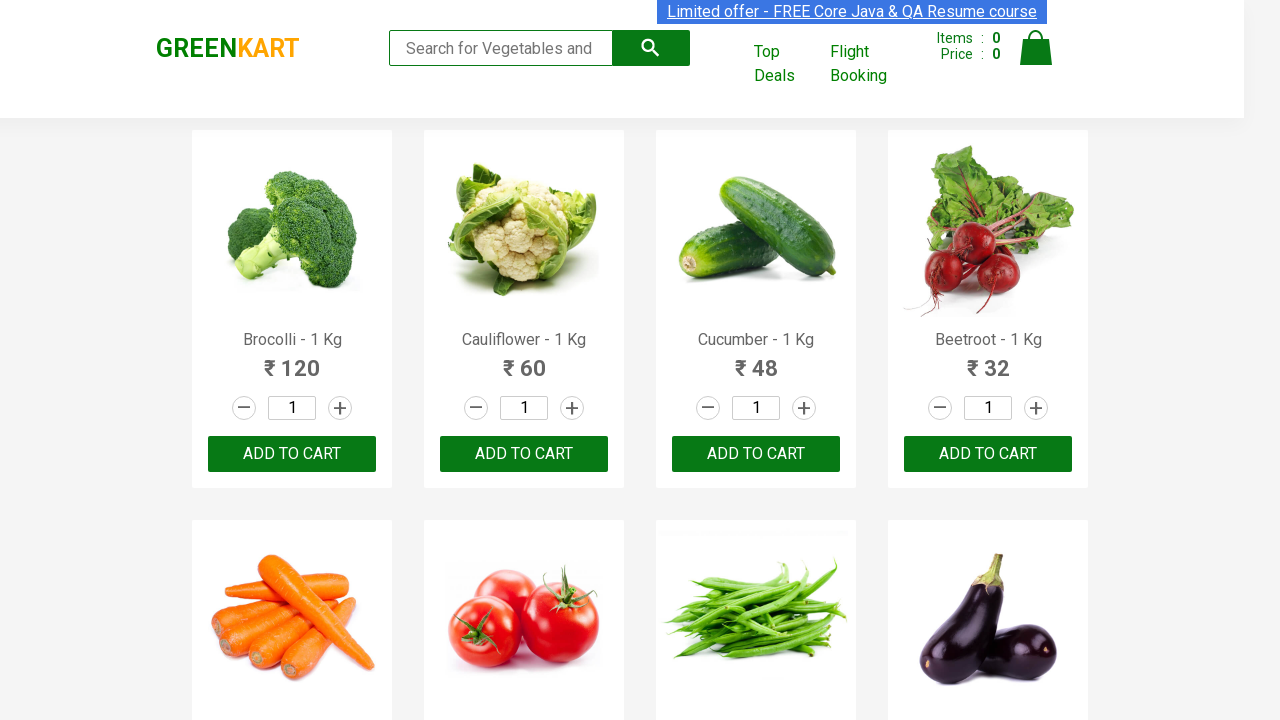

Added 'Brocolli' to cart at (292, 454) on xpath=//div[@class='product-action'] >> nth=0
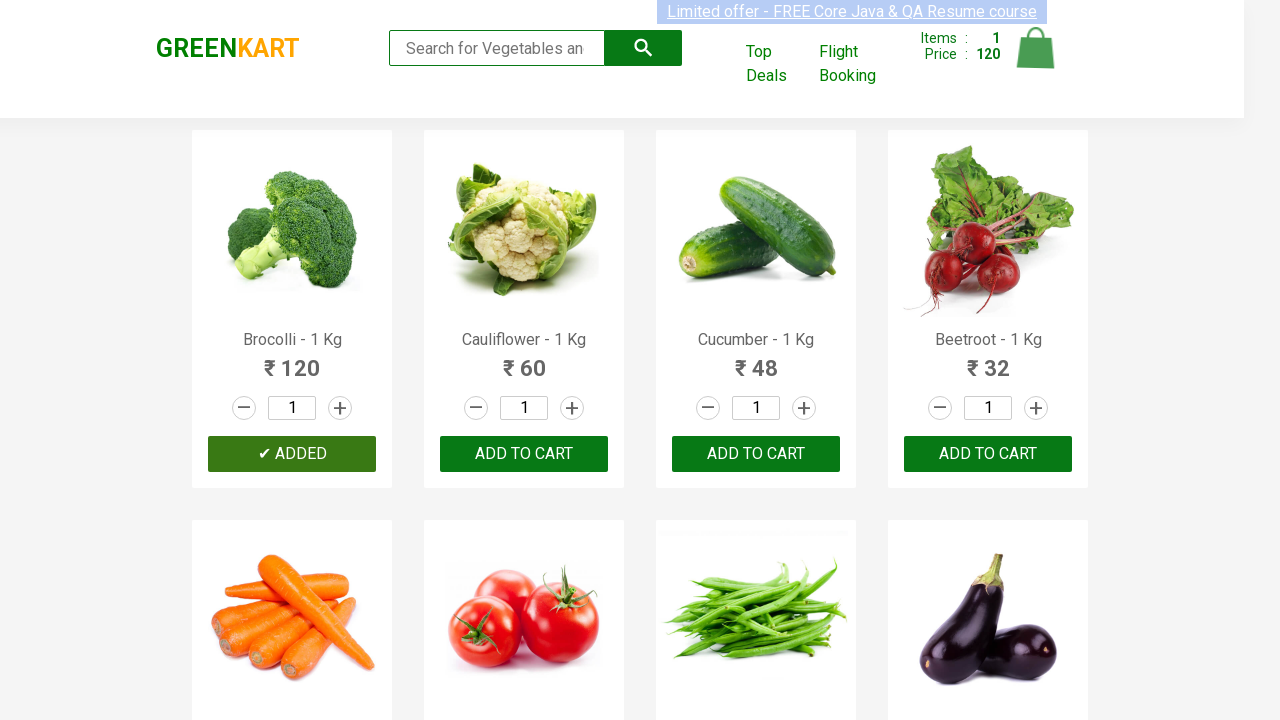

Added 'Cauliflower' to cart at (524, 454) on xpath=//div[@class='product-action'] >> nth=1
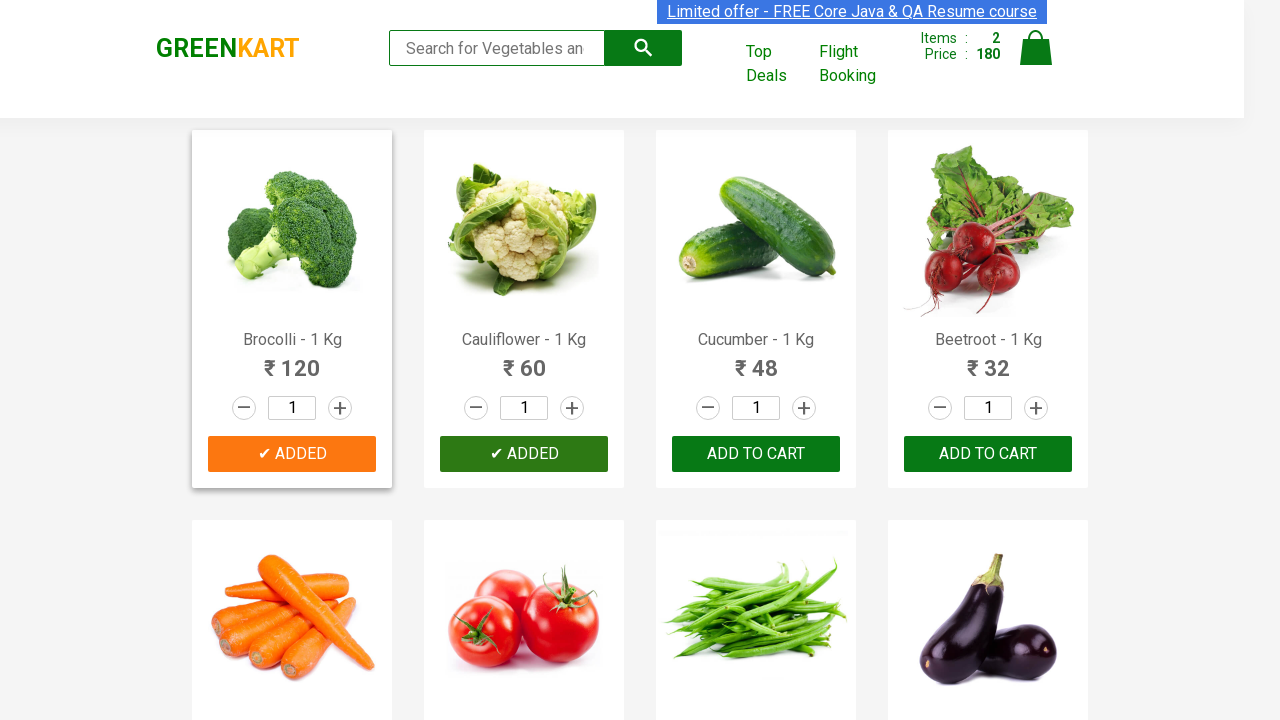

Added 'Cucumber' to cart at (756, 454) on xpath=//div[@class='product-action'] >> nth=2
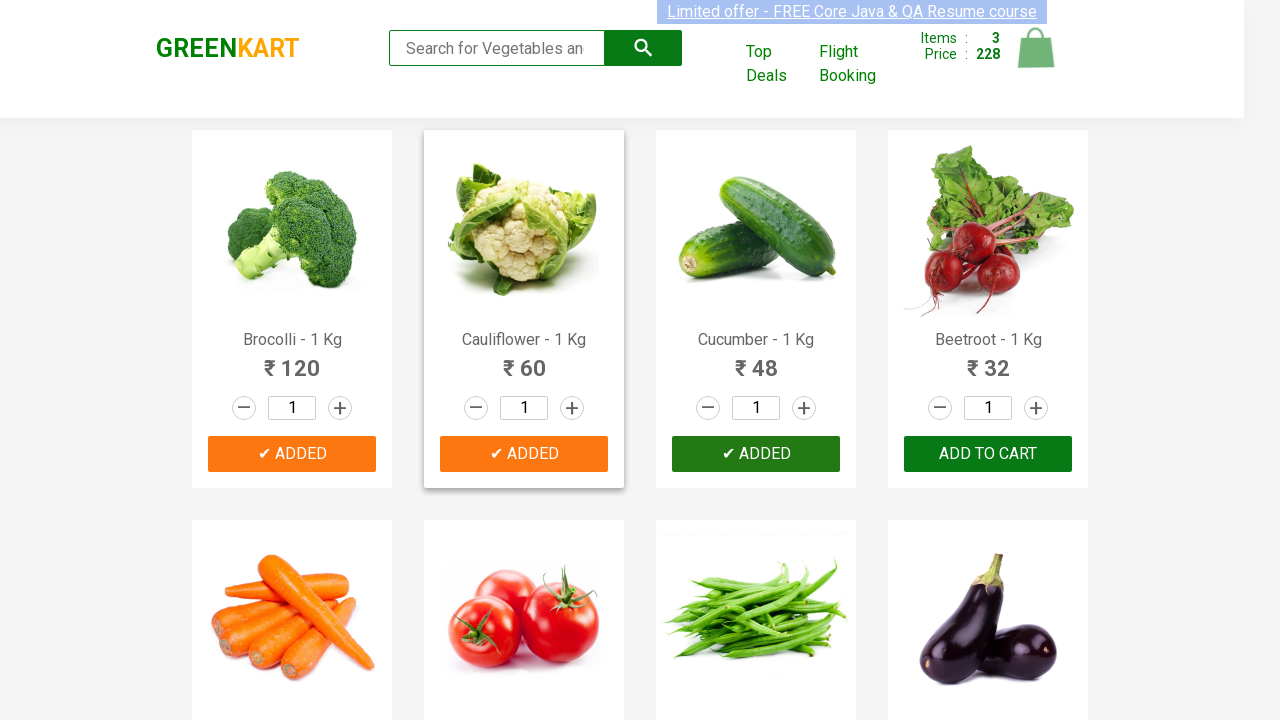

Clicked on cart icon to view cart at (1036, 48) on xpath=//img[@alt='Cart']
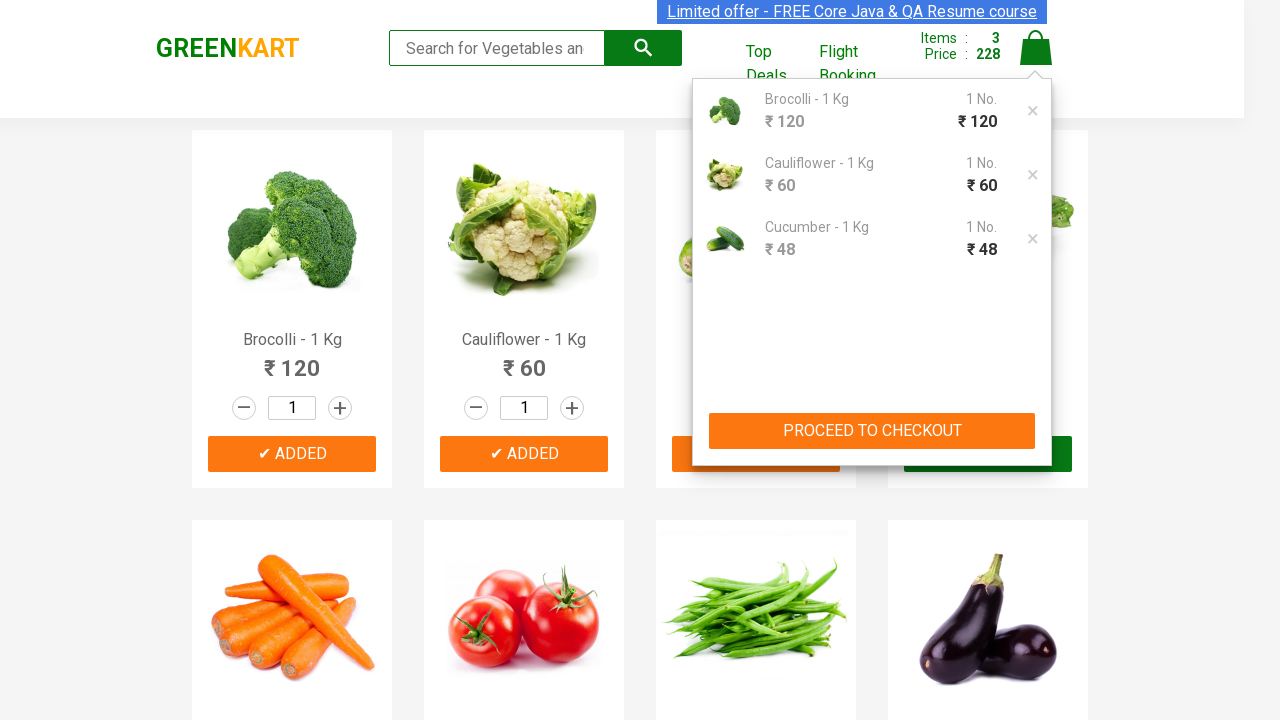

Clicked 'PROCEED TO CHECKOUT' button at (872, 431) on xpath=//button[contains(.,'PROCEED TO CHECKOUT')]
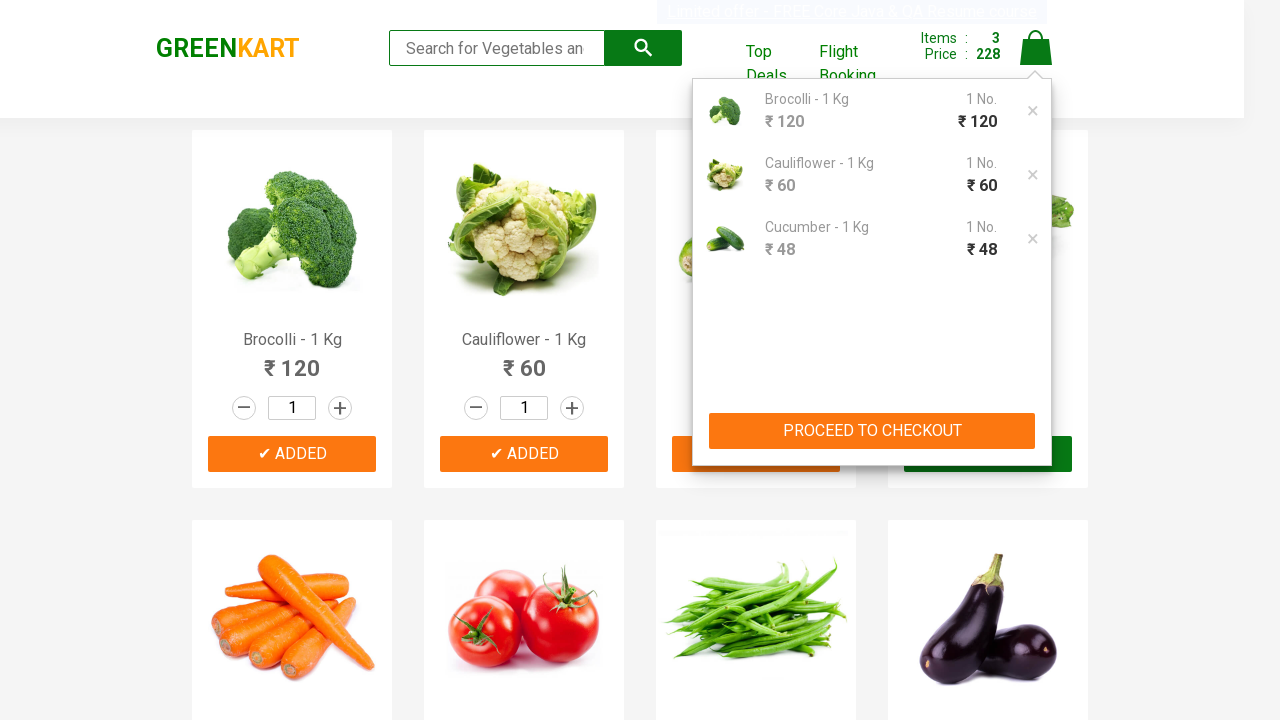

Entered promo code 'rahulshettyacademy' in the promo code field on //input[@class='promoCode']
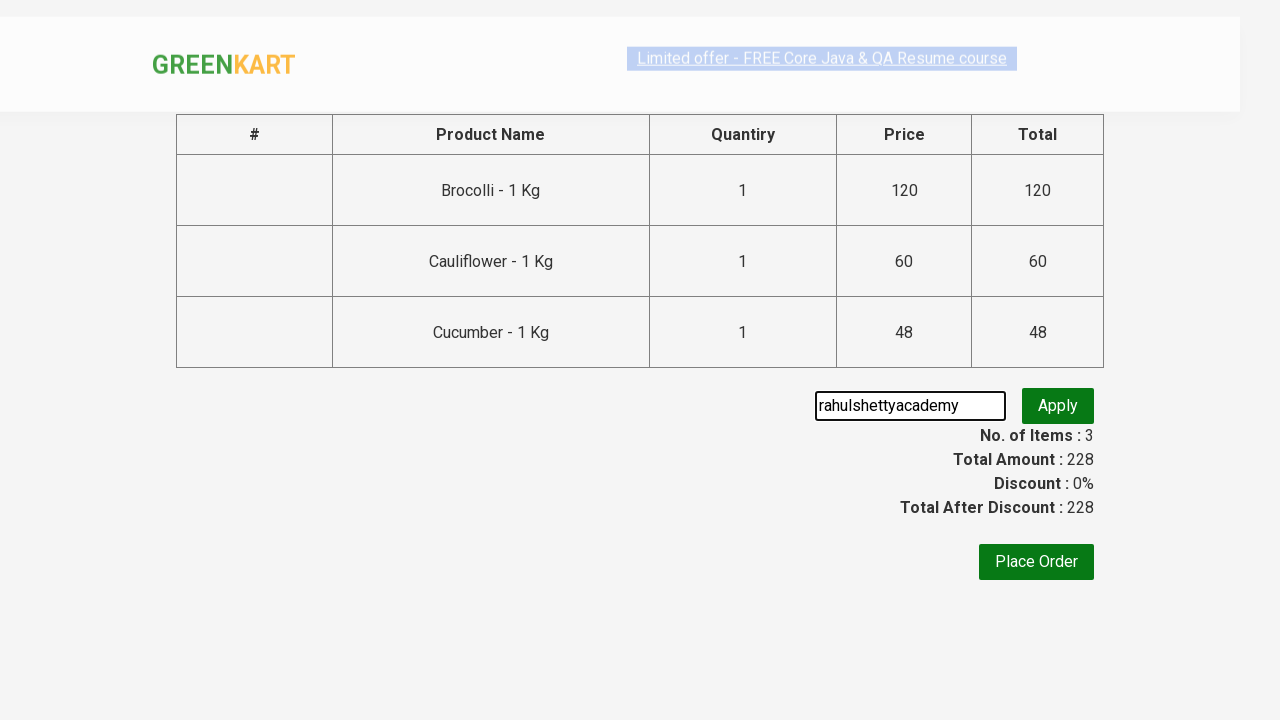

Clicked 'Apply' button to apply the promo code at (1058, 406) on xpath=//button[@class='promoBtn']
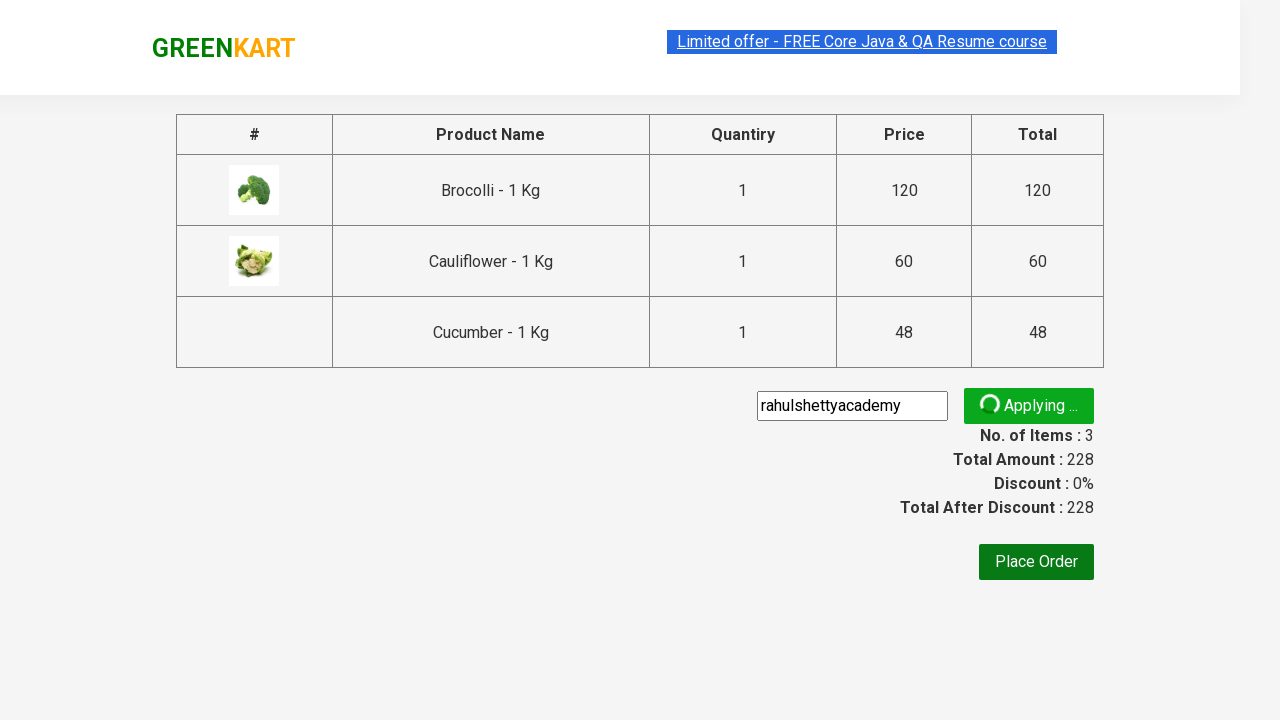

Promo code successfully applied and confirmation message displayed
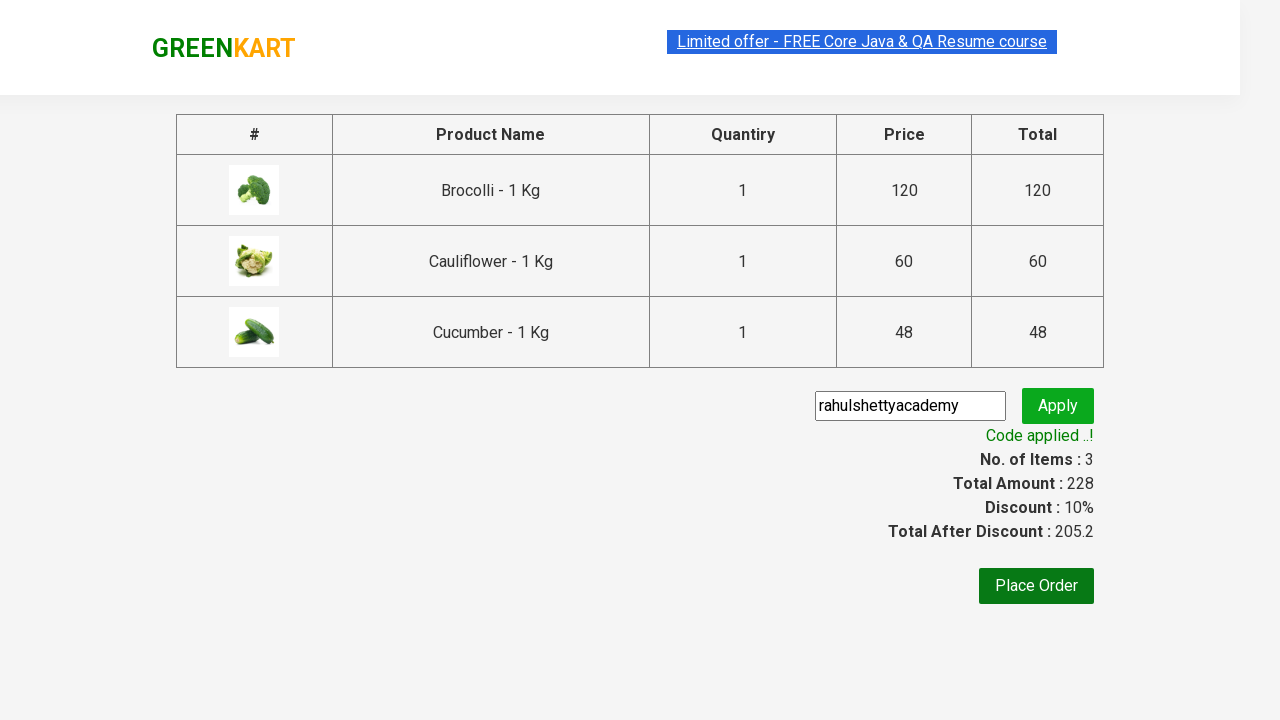

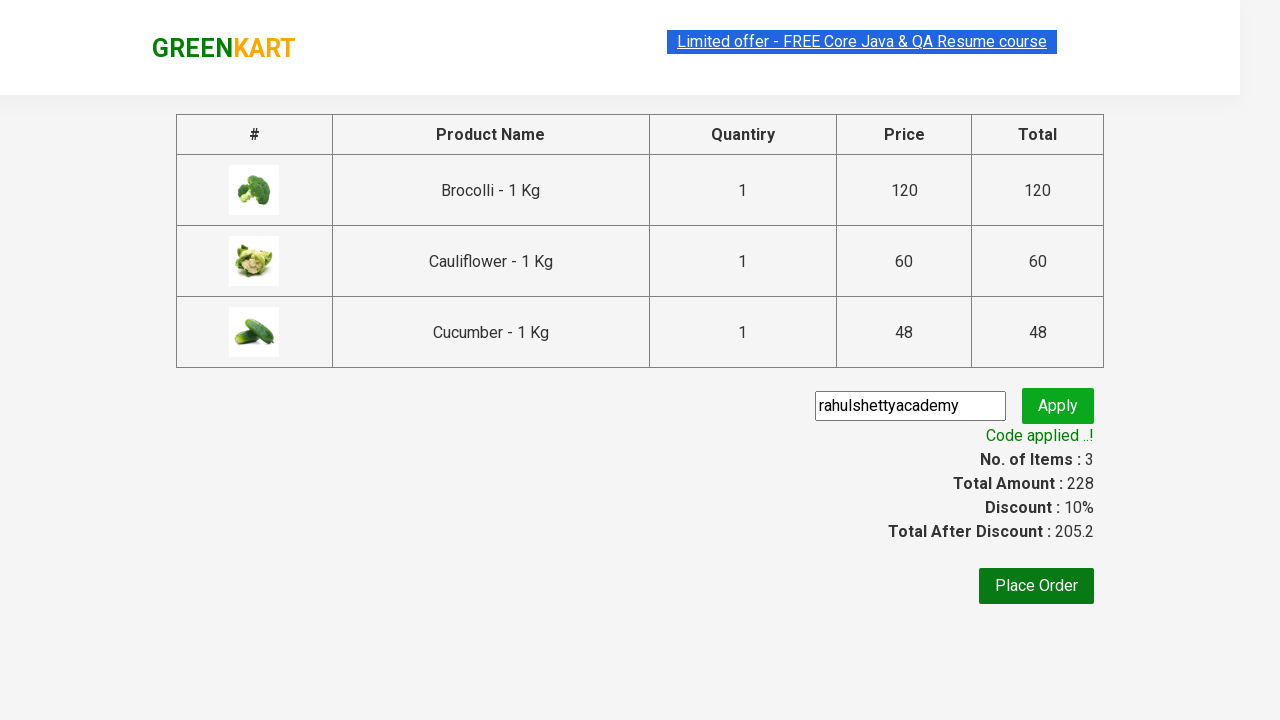